Tests dropdown selection by selecting options by text and by value attribute

Starting URL: https://the-internet.herokuapp.com/dropdown

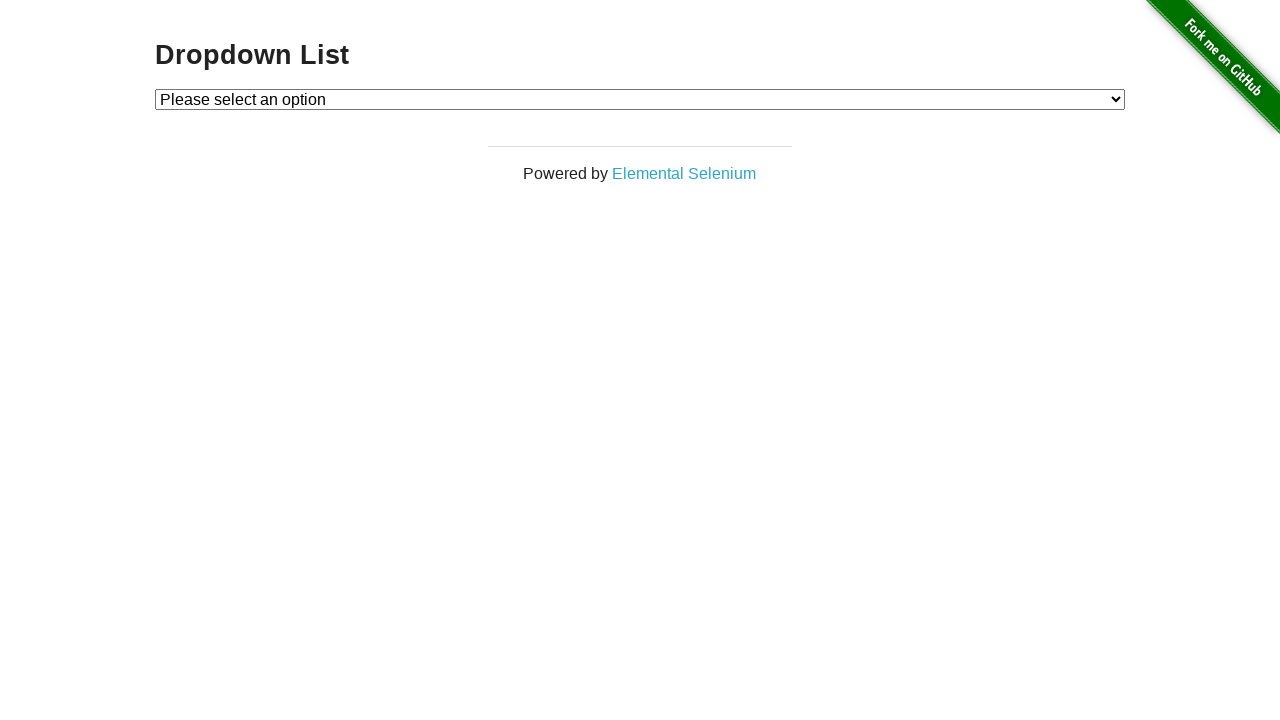

Navigated to dropdown selection page
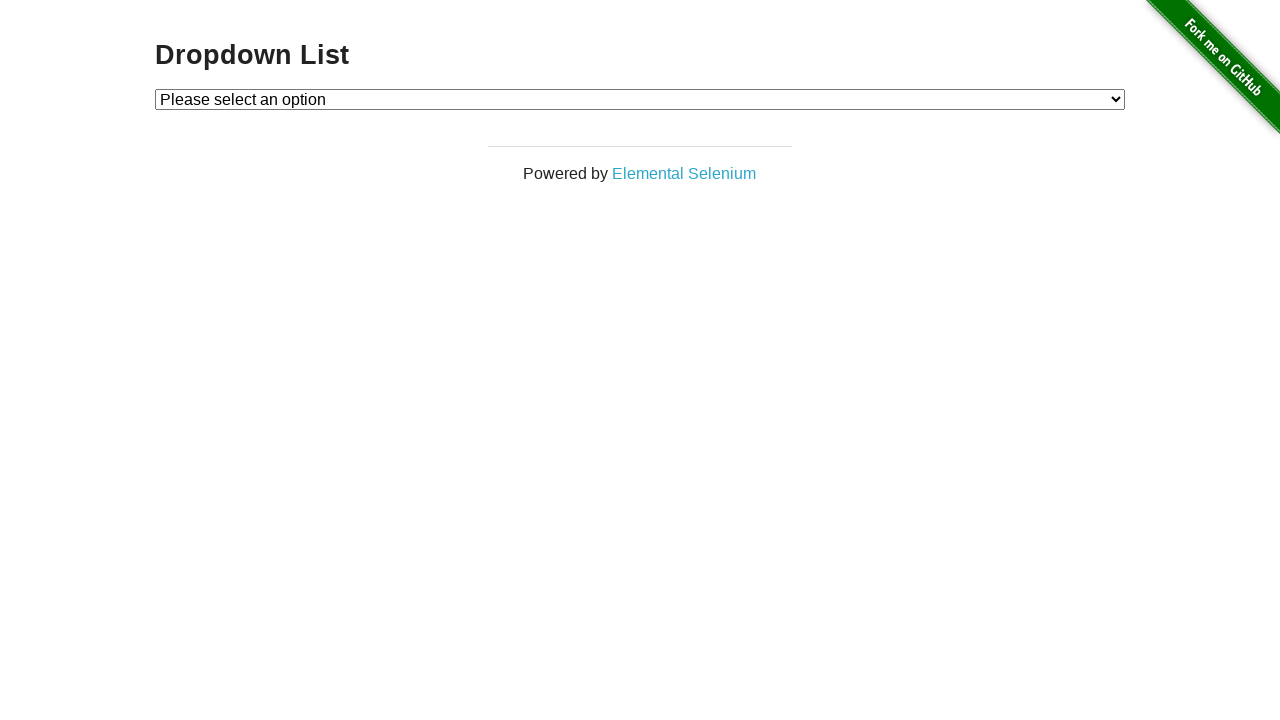

Selected 'Option 1' from dropdown by visible text on #dropdown
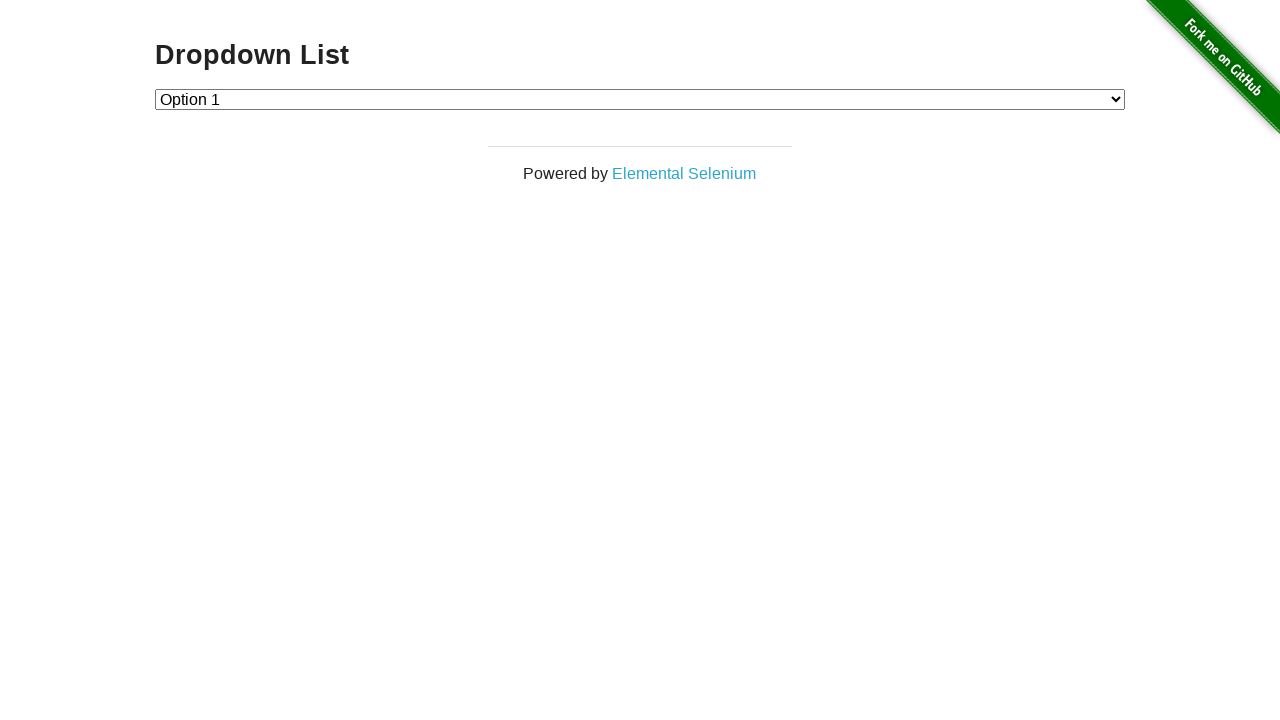

Selected option with value attribute '1' from dropdown on #dropdown
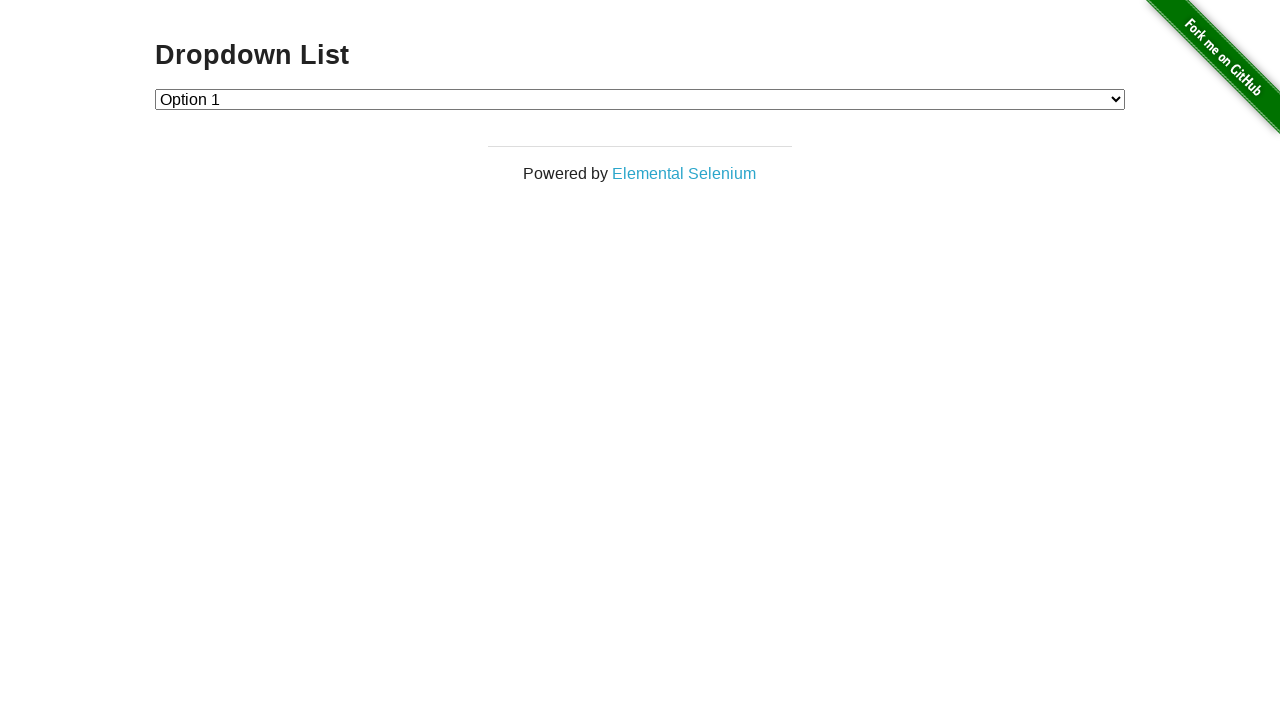

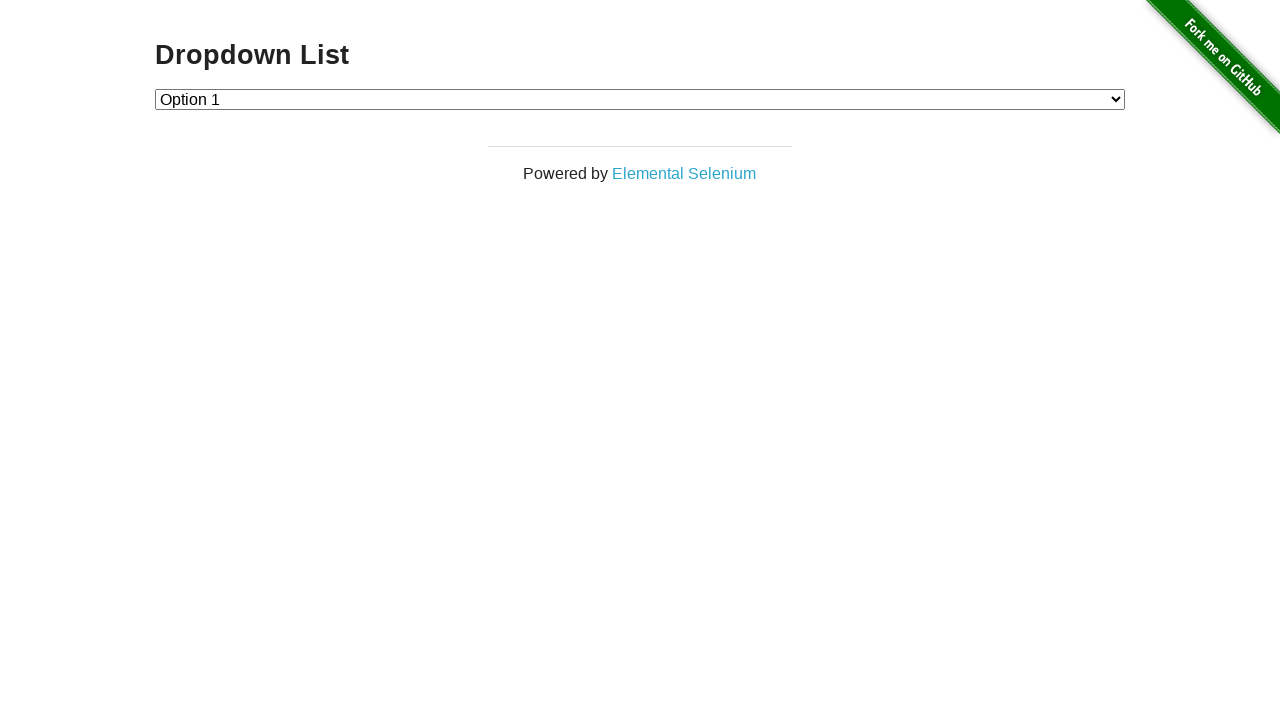